Tests another dynamic loading scenario by clicking a start button and verifying that a "Hello World" message appears after being dynamically added to the DOM

Starting URL: http://the-internet.herokuapp.com/dynamic_loading/2

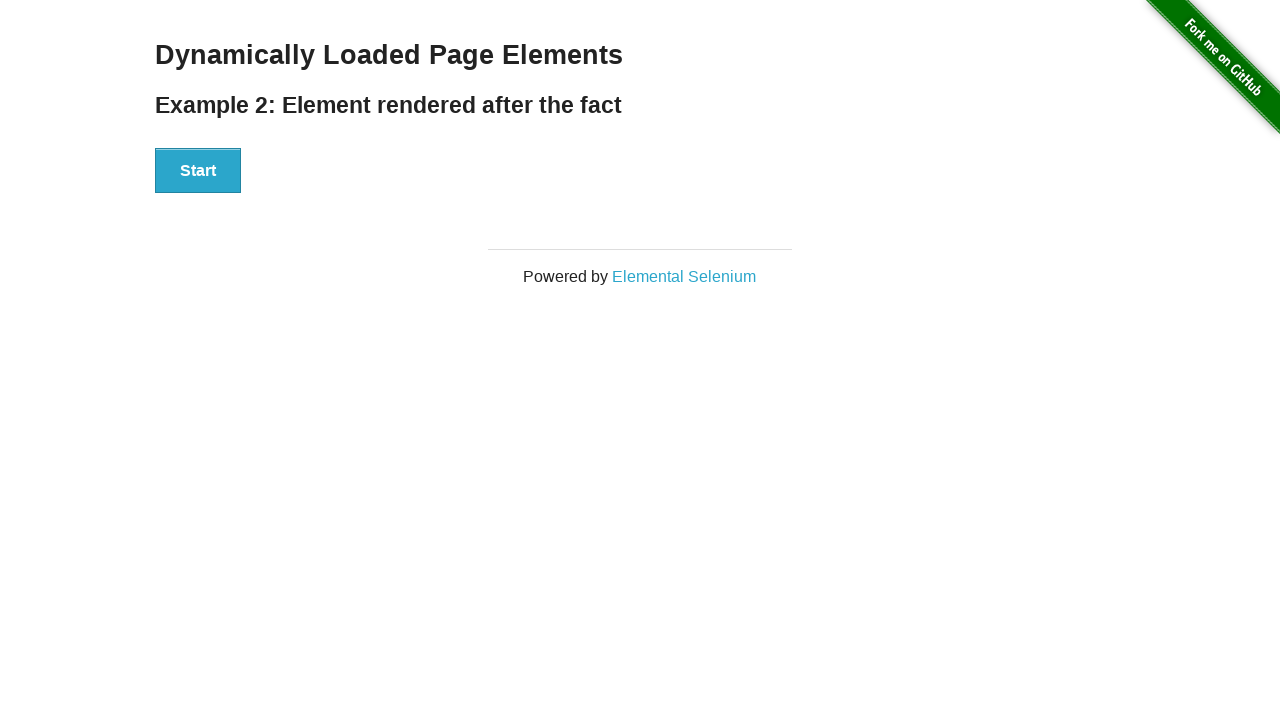

Navigated to dynamic loading scenario 2
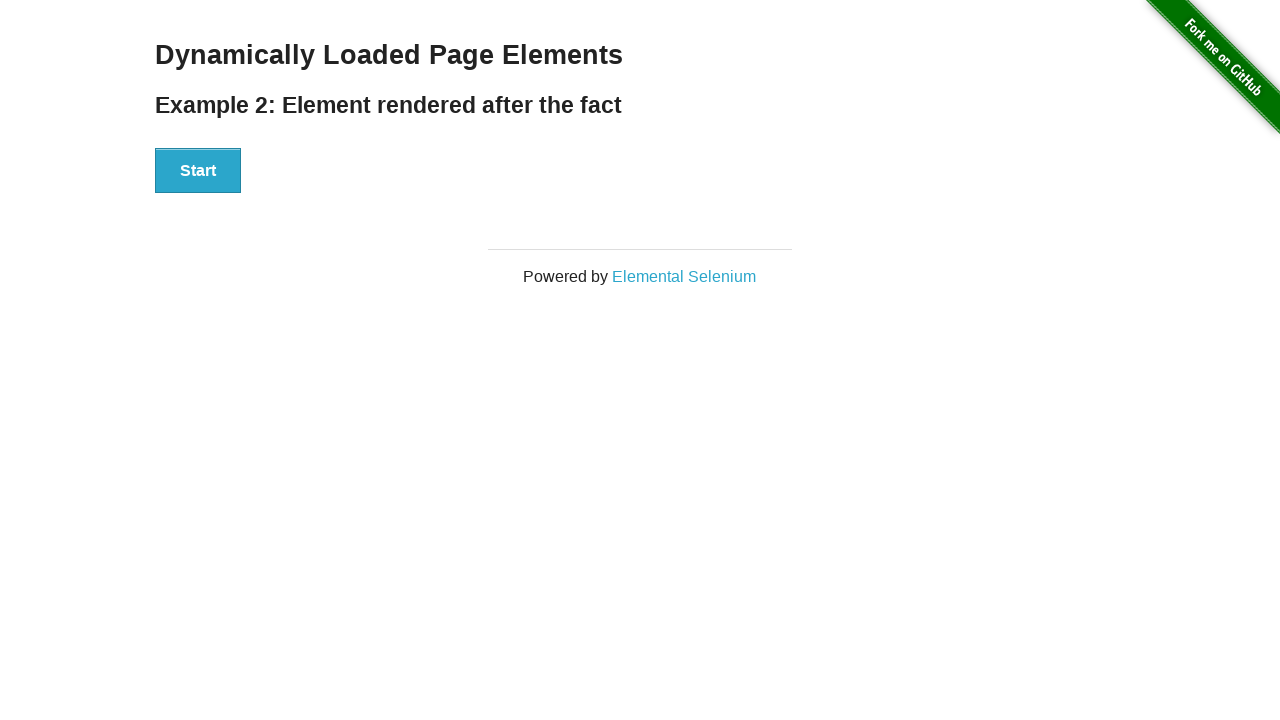

Clicked the Start button at (198, 171) on button
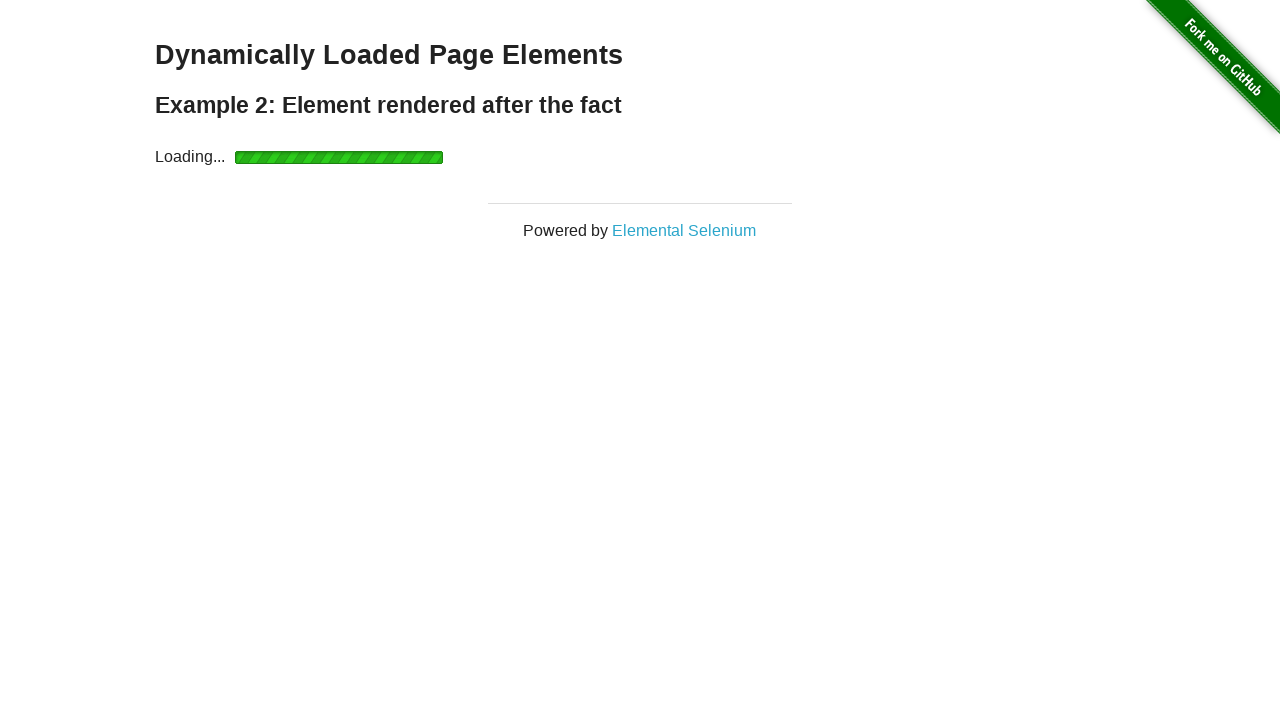

Hello World message dynamically loaded and became visible
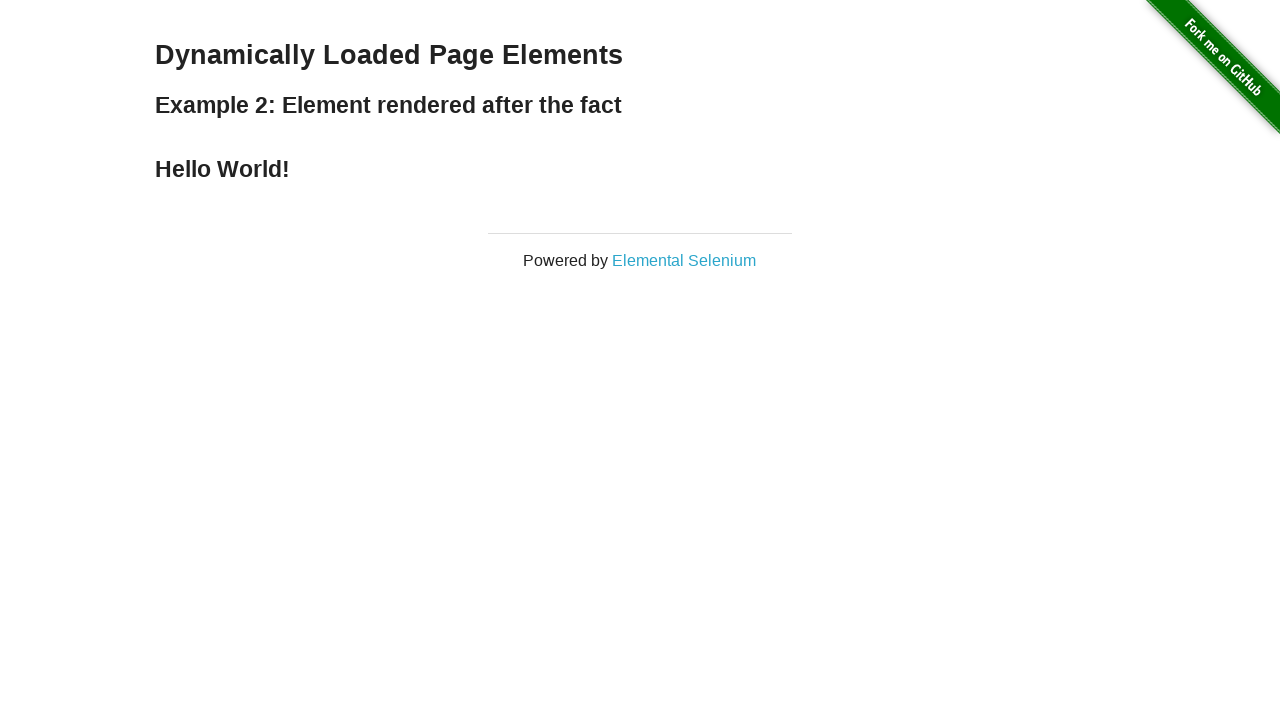

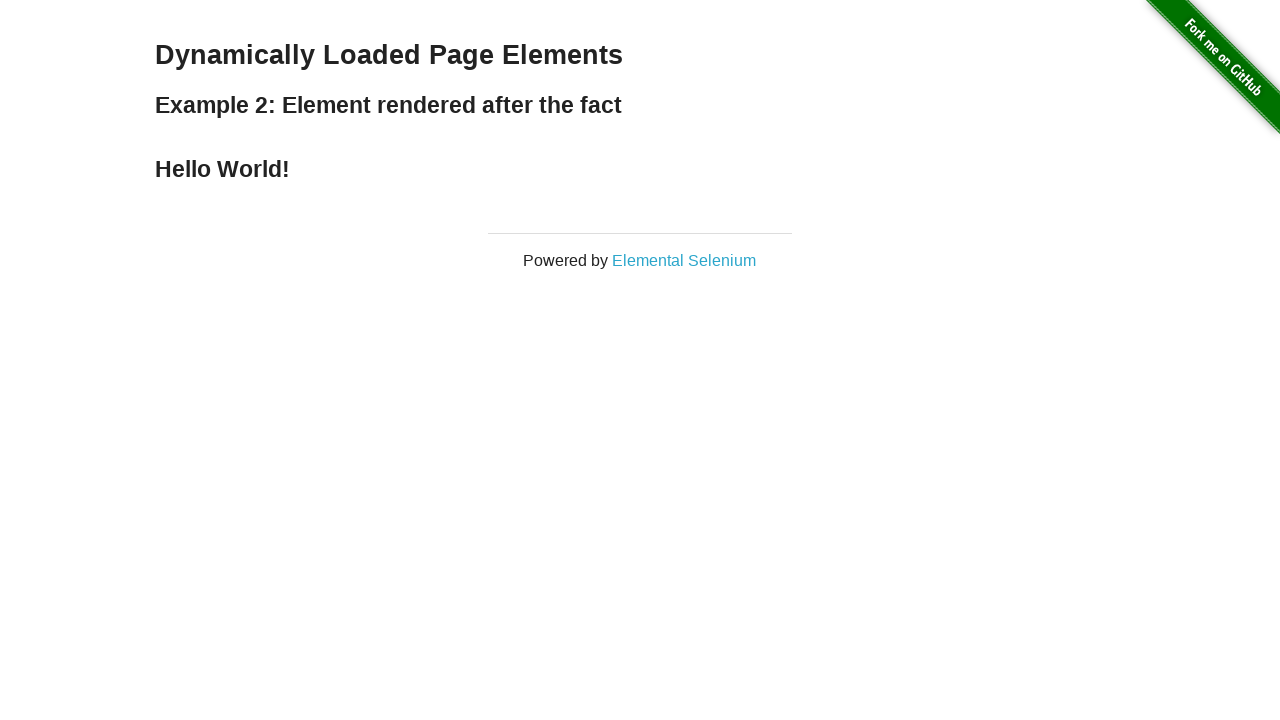